Tests hover functionality by hovering over an avatar and verifying that the caption/additional user information becomes visible

Starting URL: http://the-internet.herokuapp.com/hovers

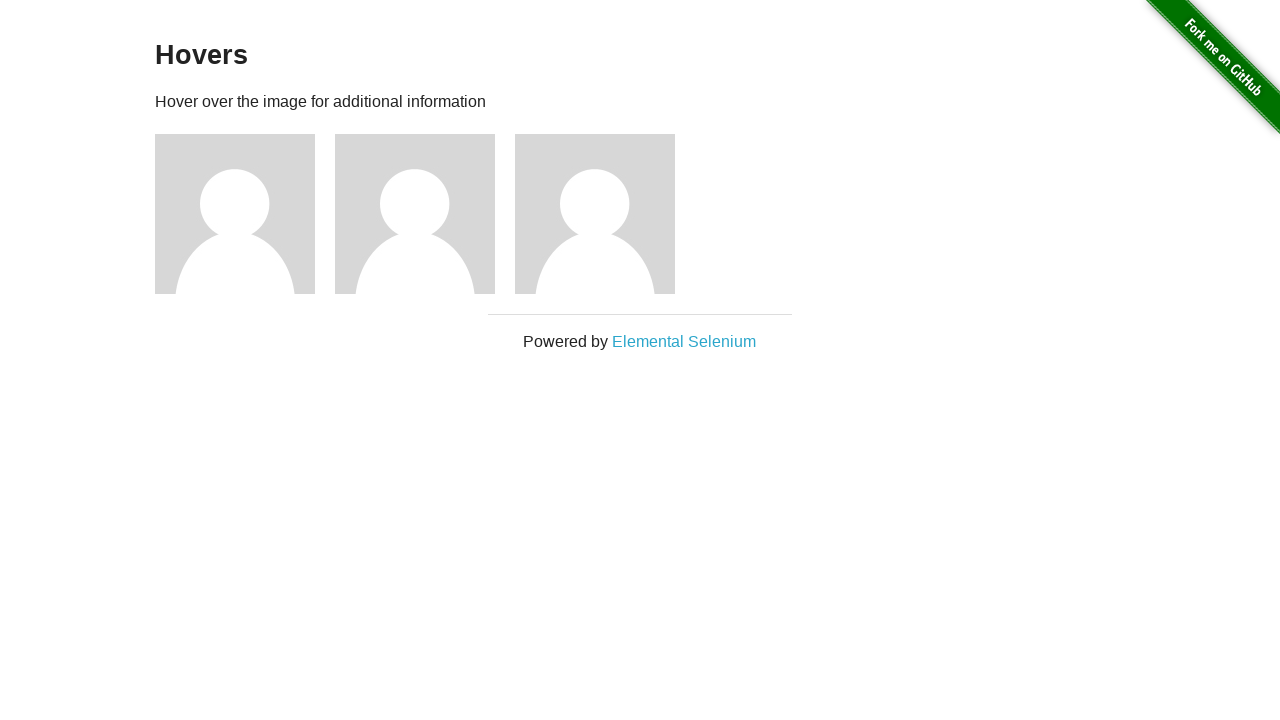

Navigated to hovers page
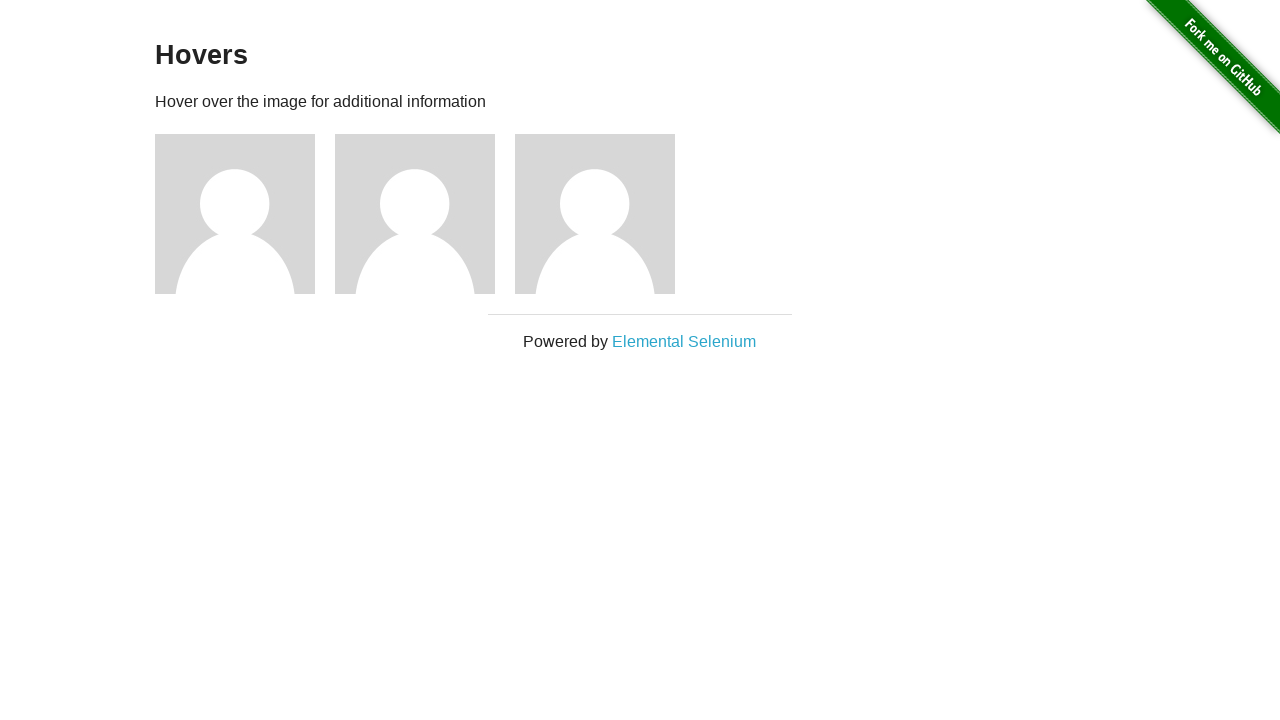

Hovered over the first avatar at (245, 214) on .figure >> nth=0
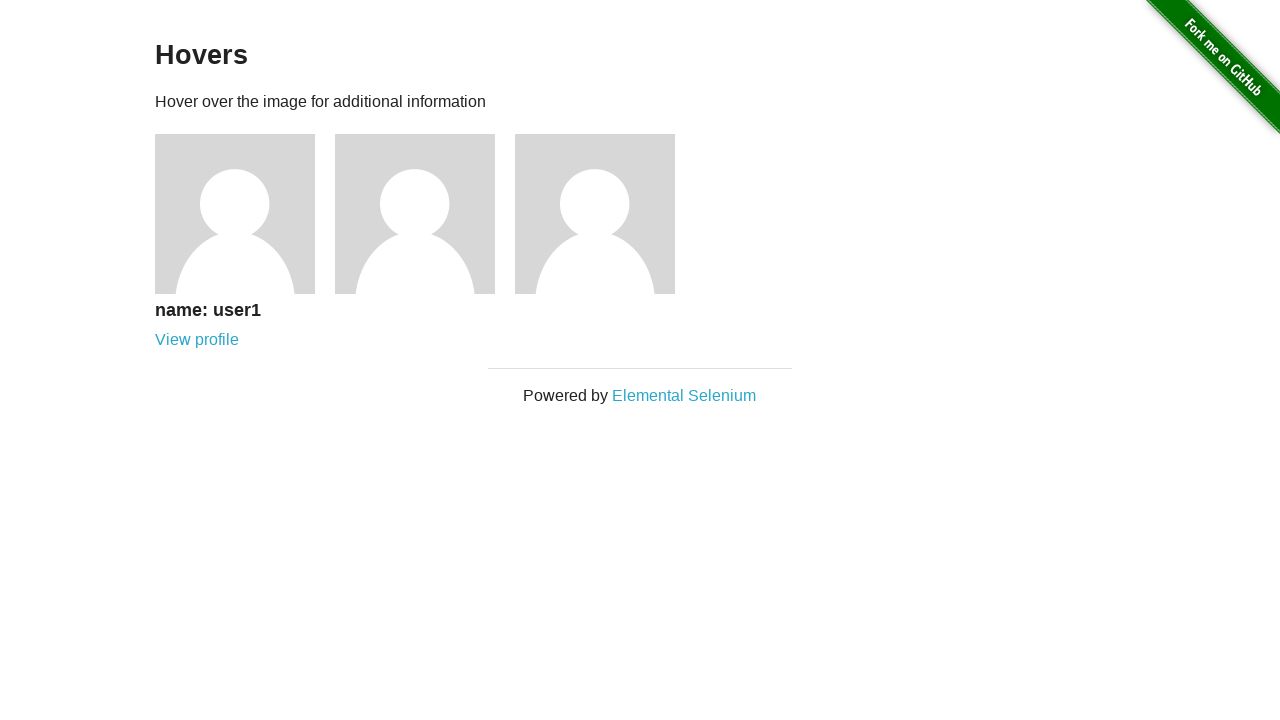

Caption became visible after hover
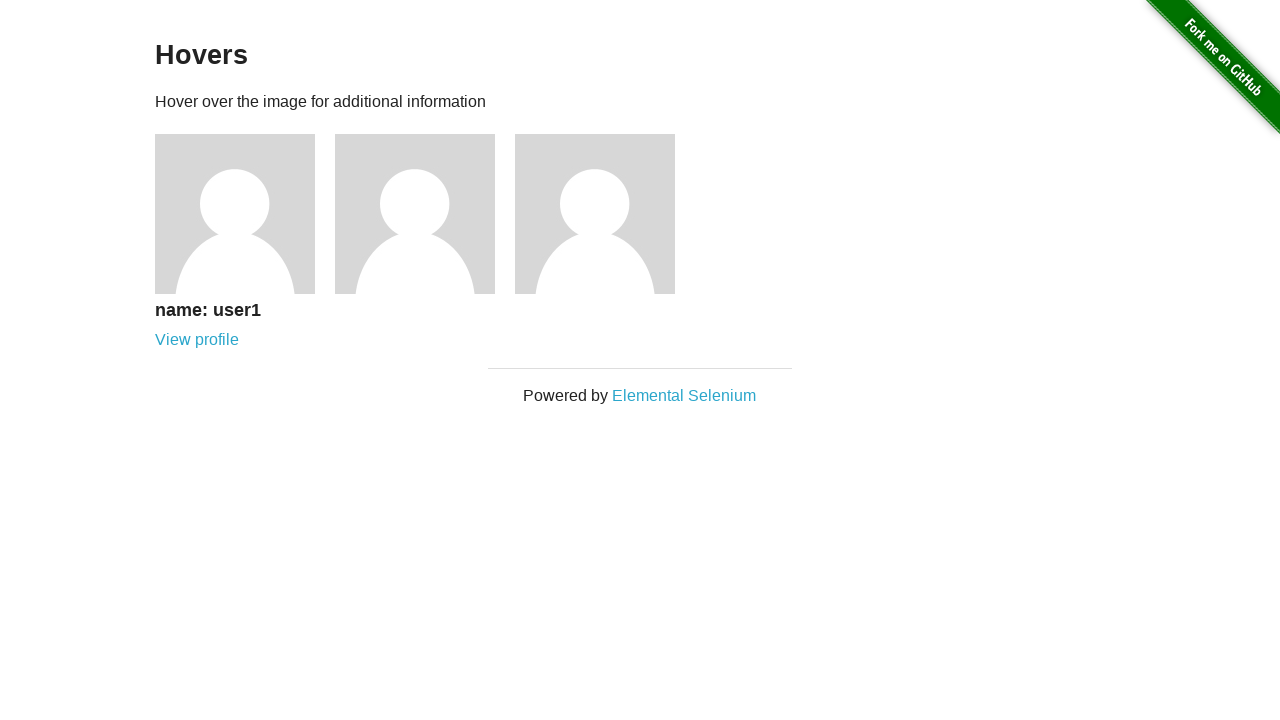

Verified caption is visible
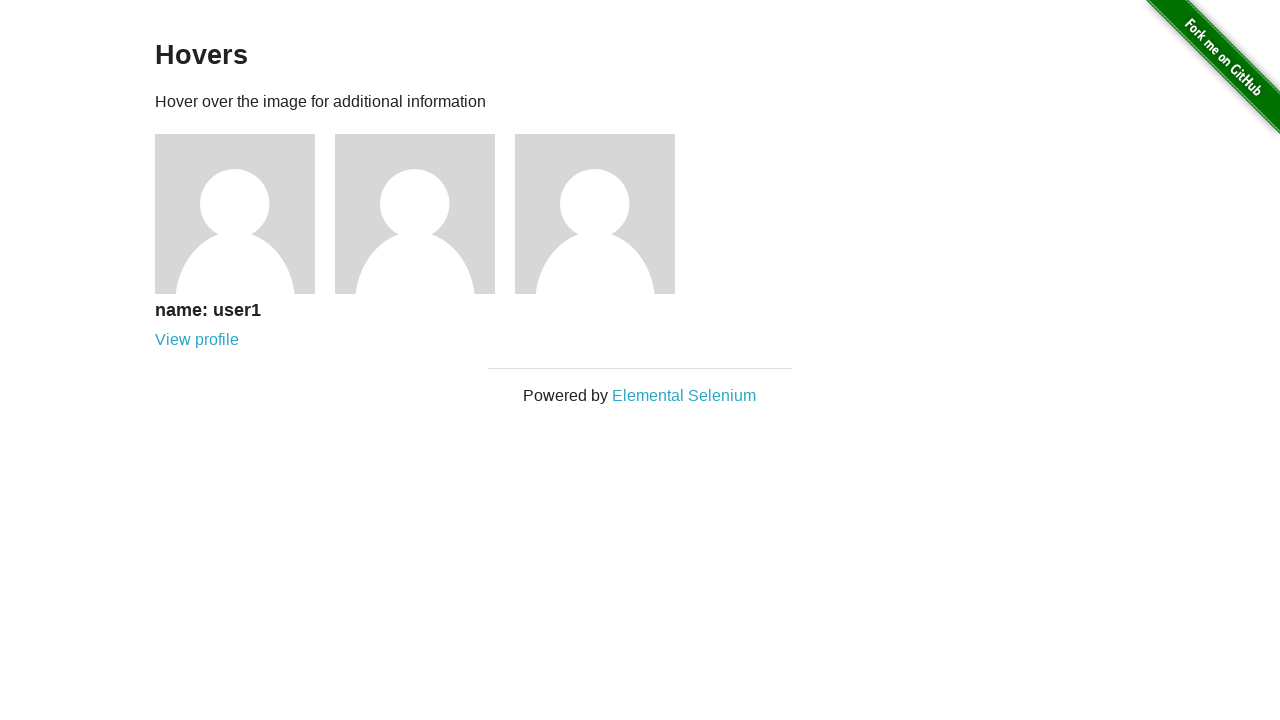

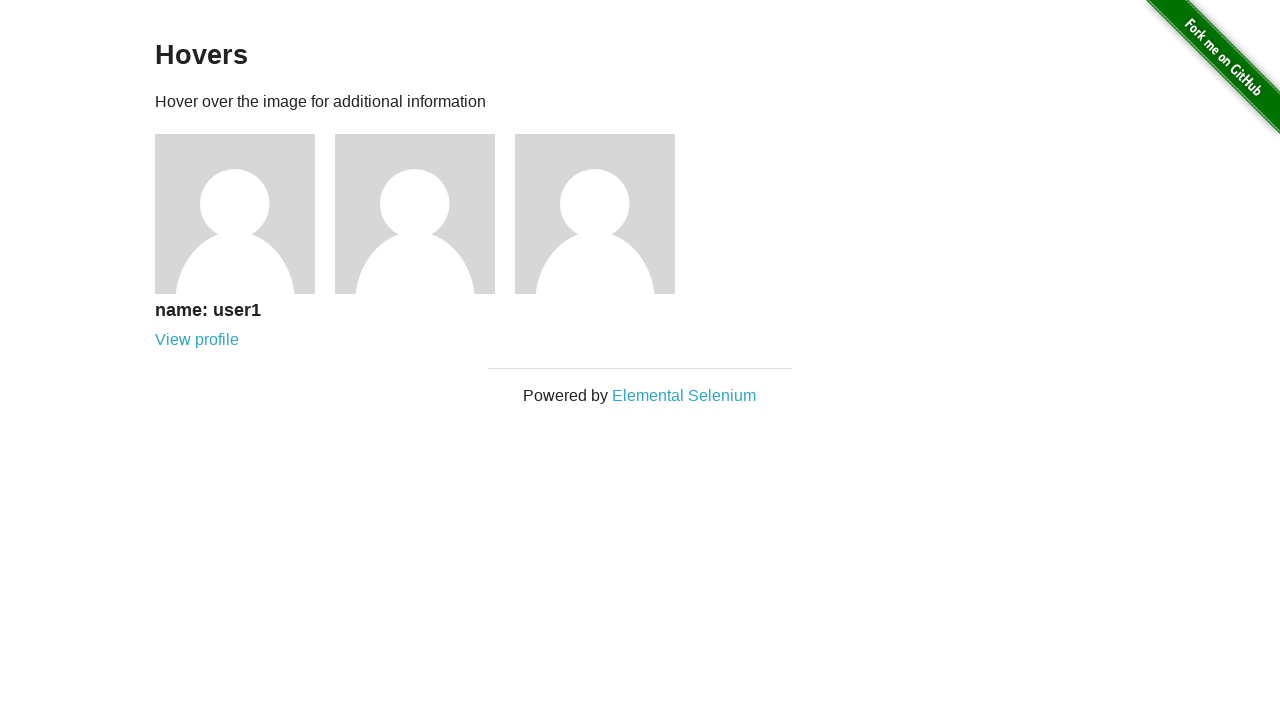